Navigates to the Splunk homepage and verifies the page loads successfully

Starting URL: https://splunk.com/

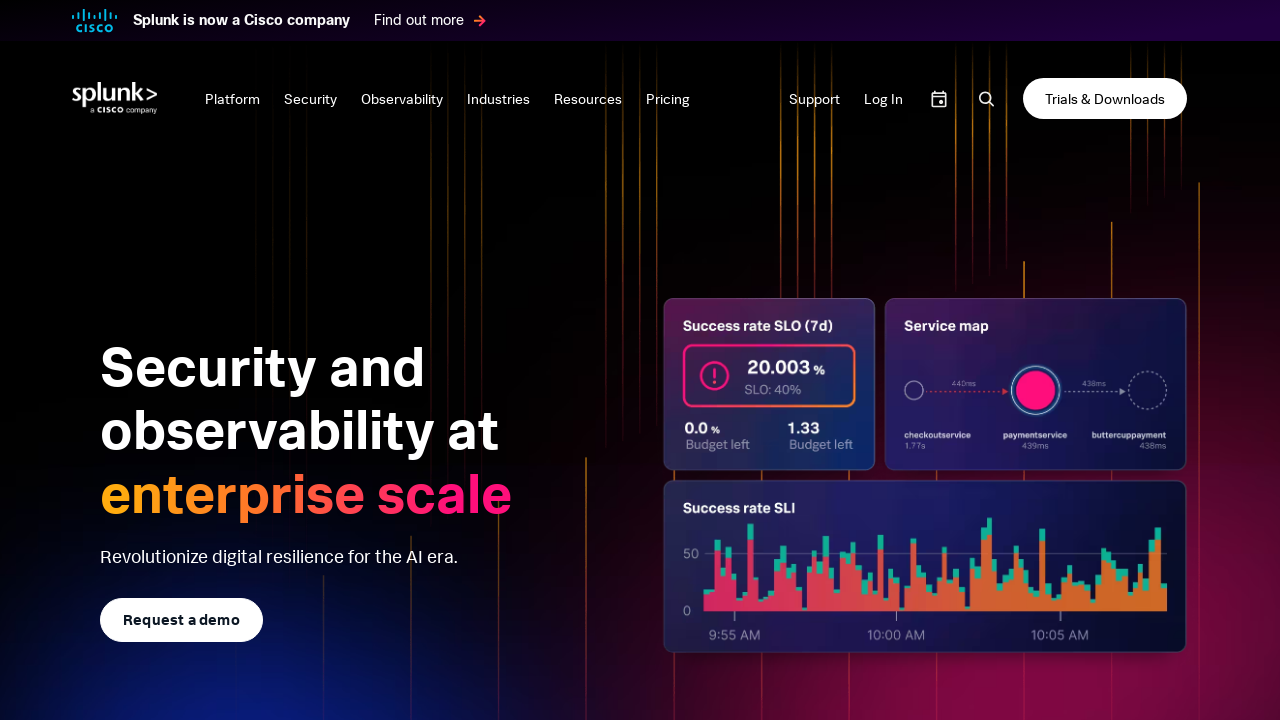

Navigated to Splunk homepage
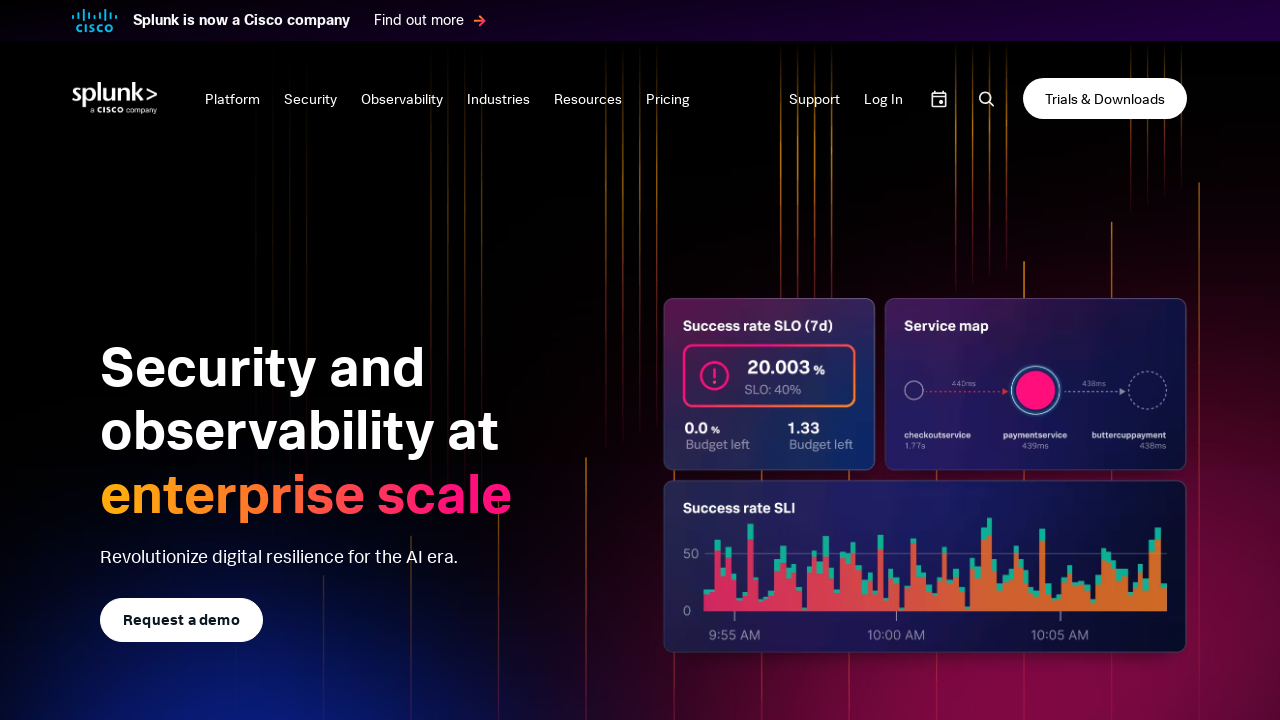

Page fully loaded - DOM content ready
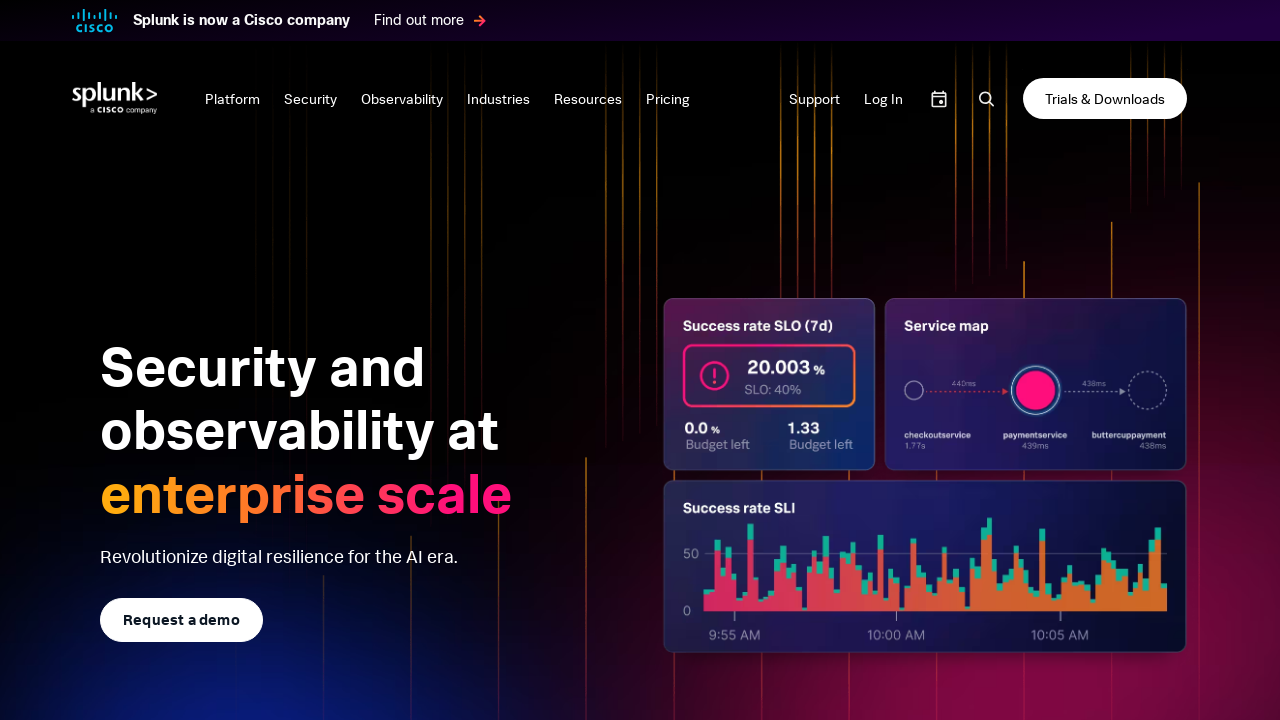

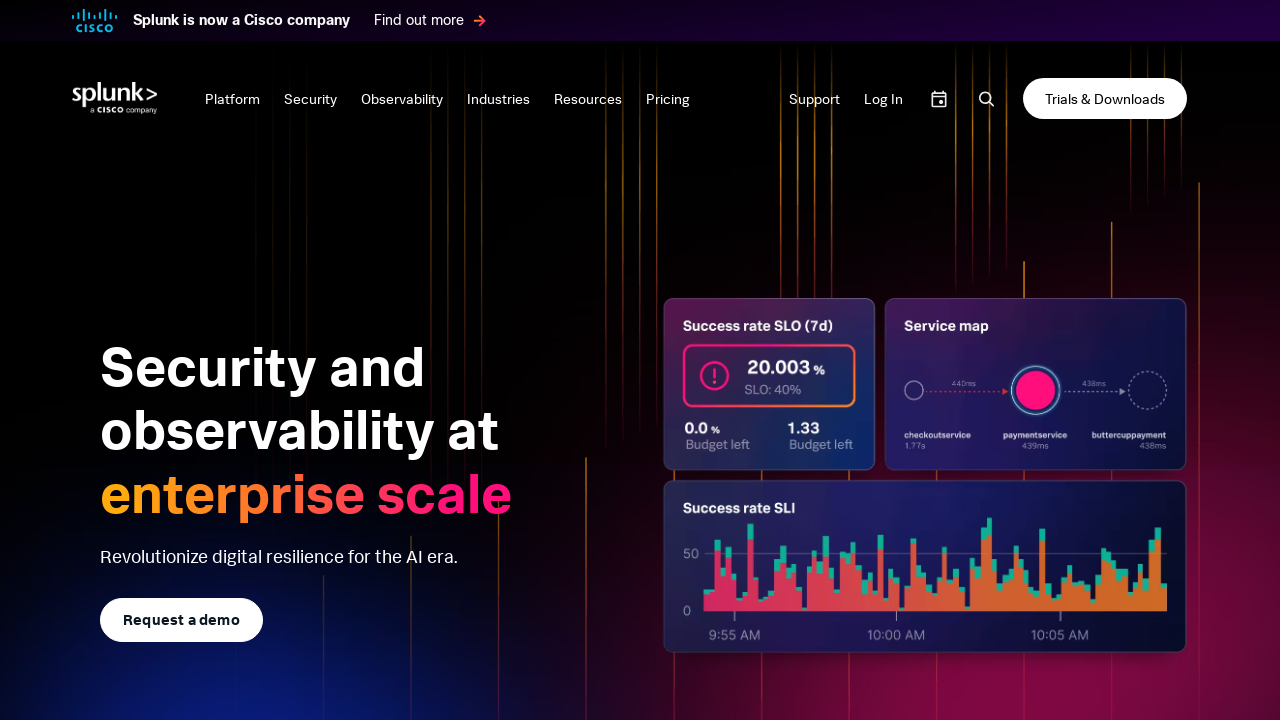